Tests the Spinner demo page by navigating to it, switching to the demo iframe, and toggling the spinner element's enabled/disabled state using the disable button

Starting URL: https://jqueryui.com

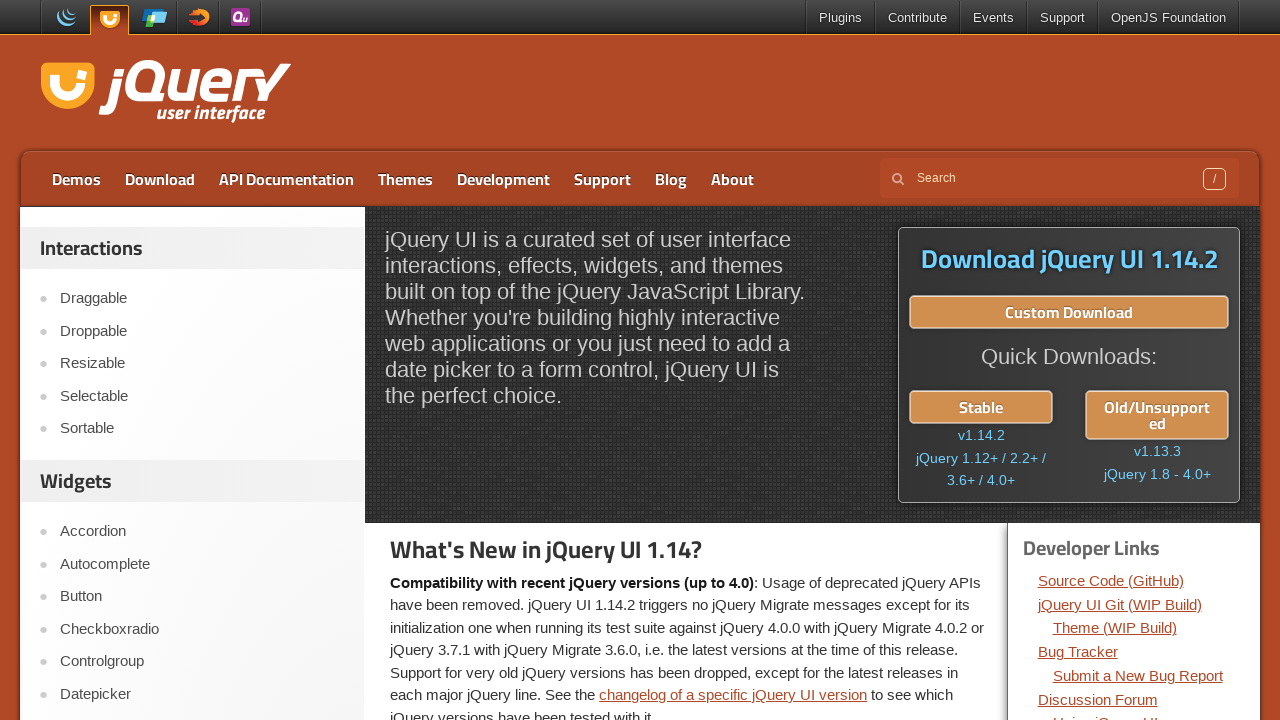

Clicked on Spinner link to navigate to Spinner demo page at (202, 360) on text=Spinner
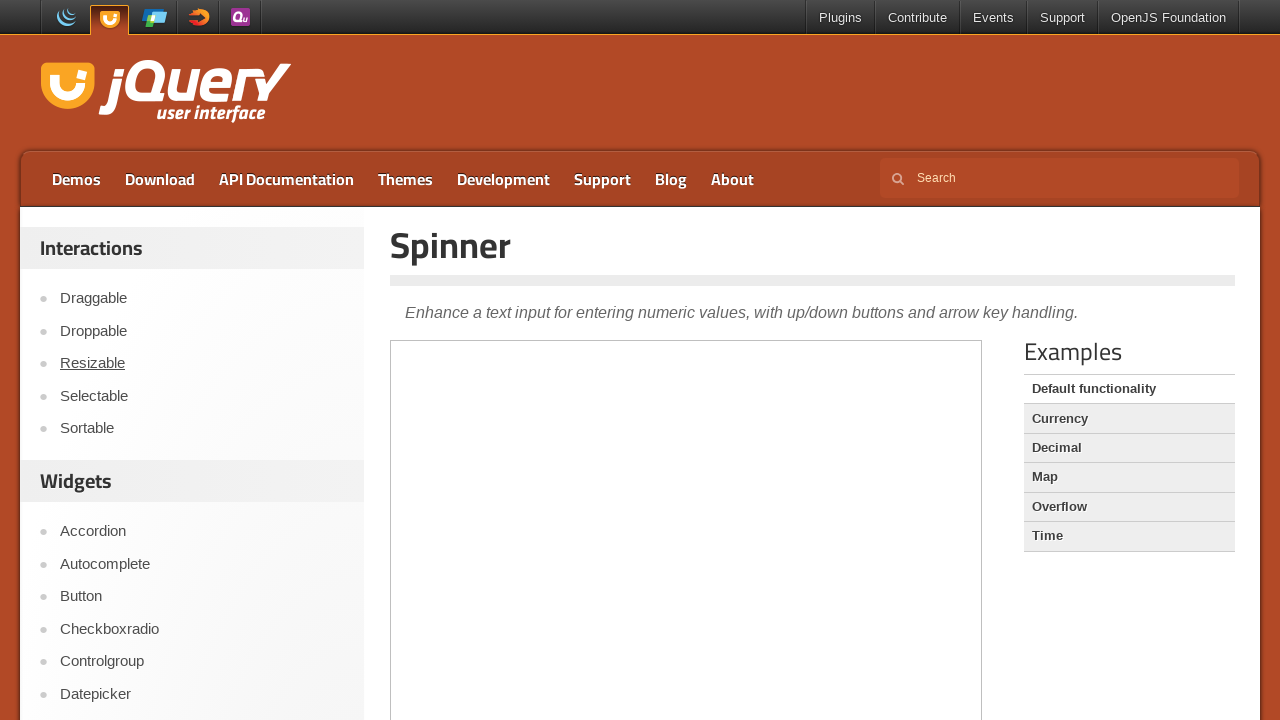

Located and switched to demo iframe
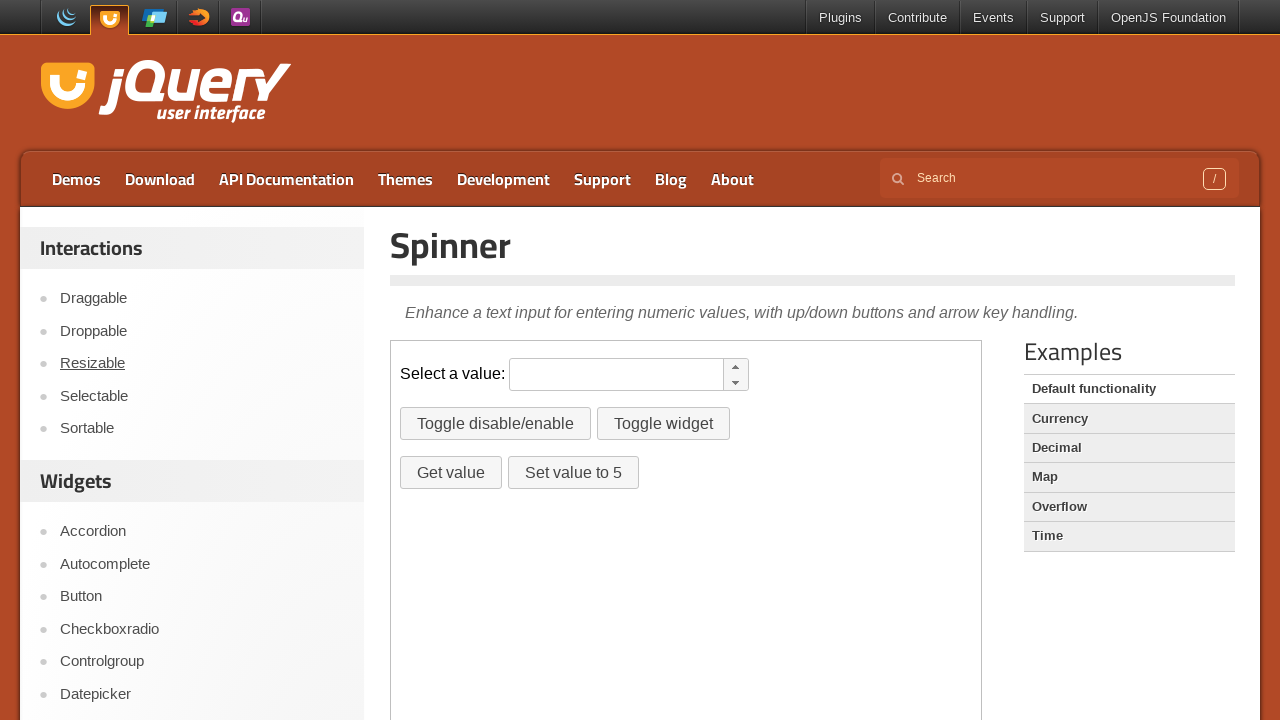

Clicked disable button to disable the spinner element at (496, 424) on .demo-frame >> internal:control=enter-frame >> #disable
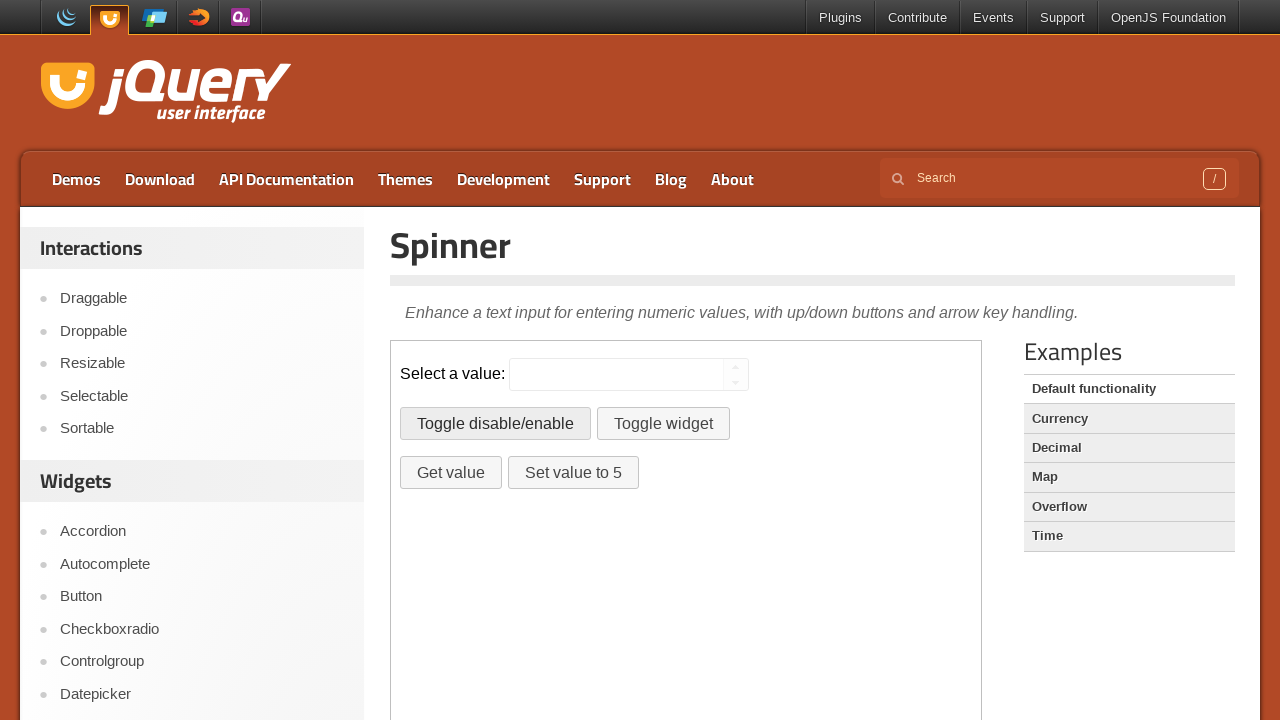

Clicked disable button again to re-enable the spinner element at (496, 424) on .demo-frame >> internal:control=enter-frame >> #disable
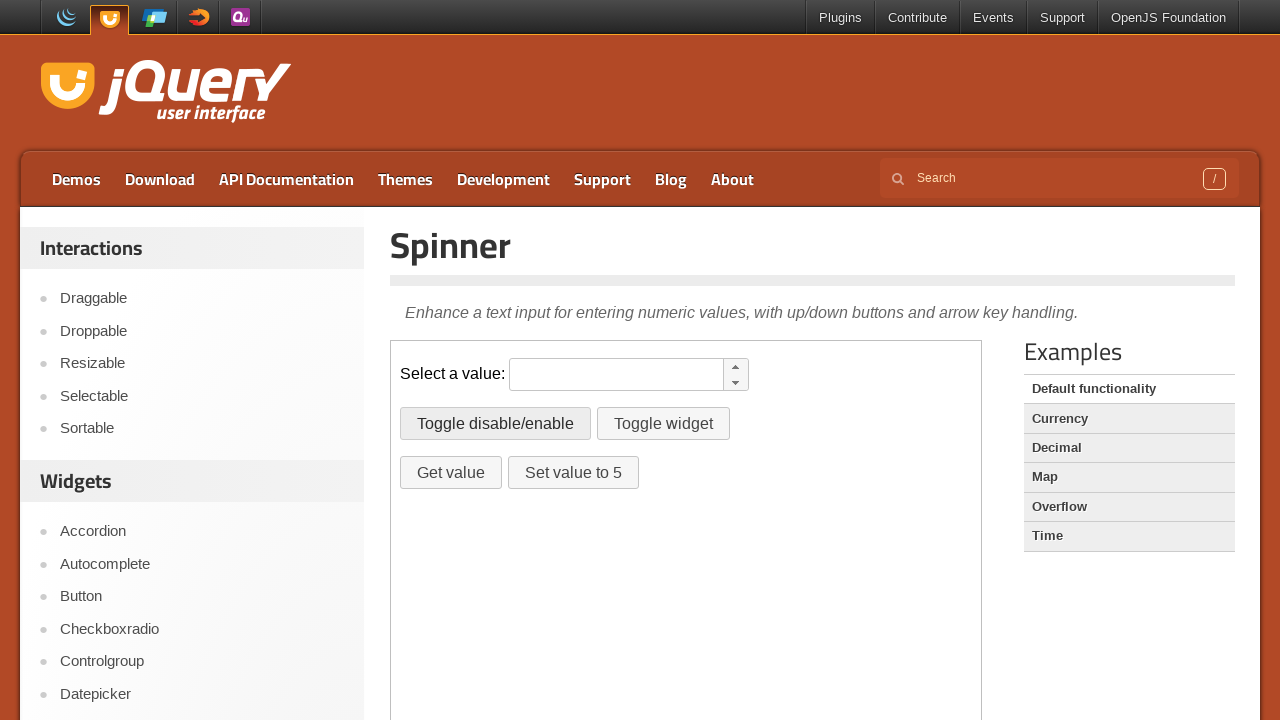

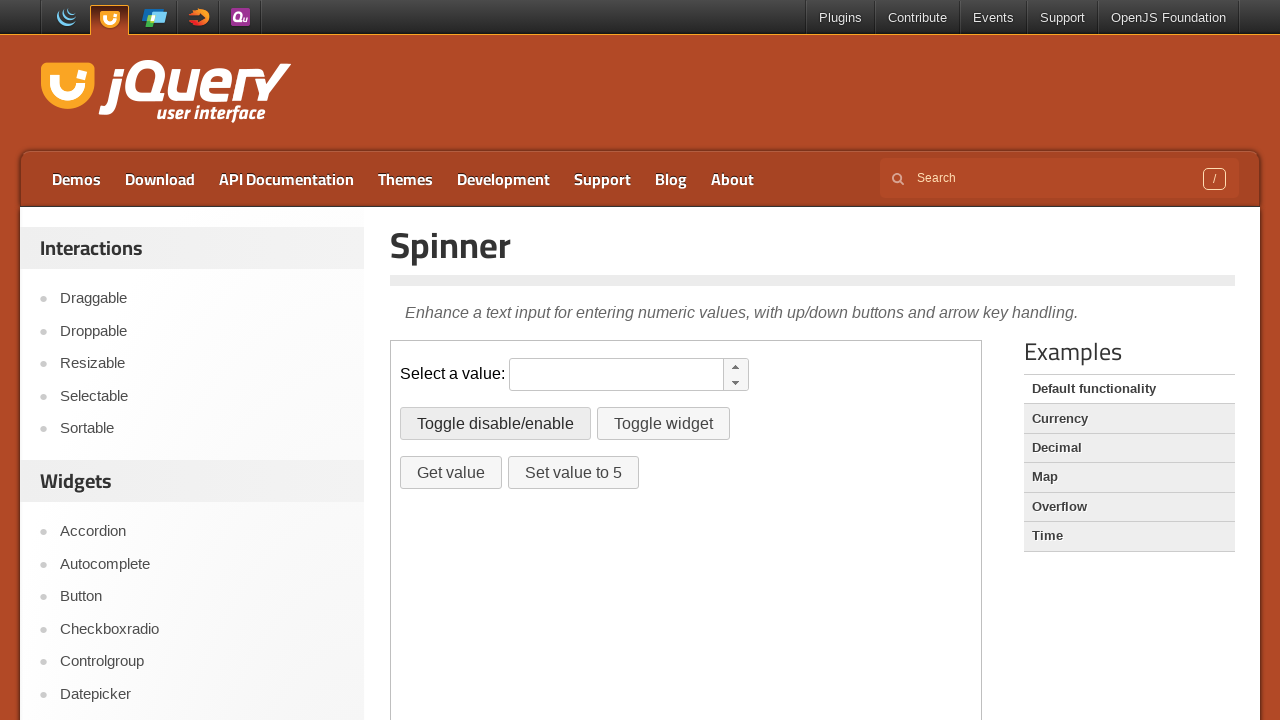